Tests drag and drop functionality by dragging column A to column B and verifying the columns swap positions

Starting URL: https://the-internet.herokuapp.com/drag_and_drop

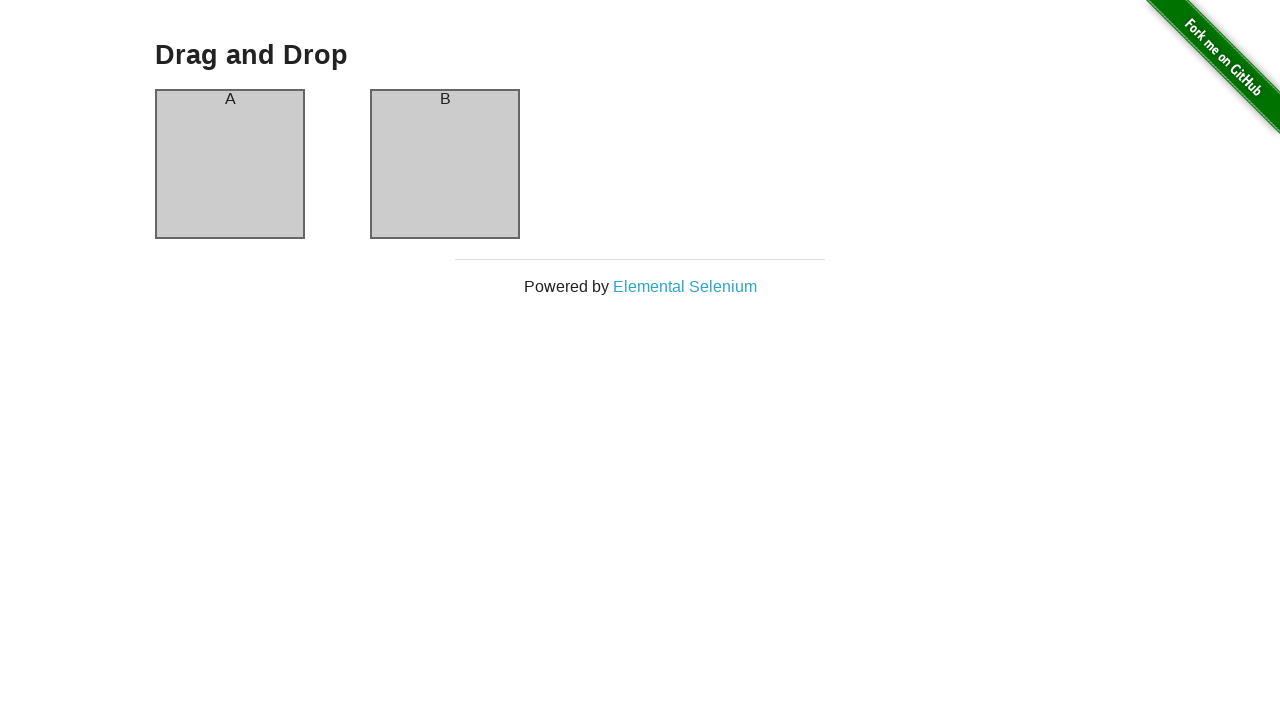

Waited for page to load with networkidle state
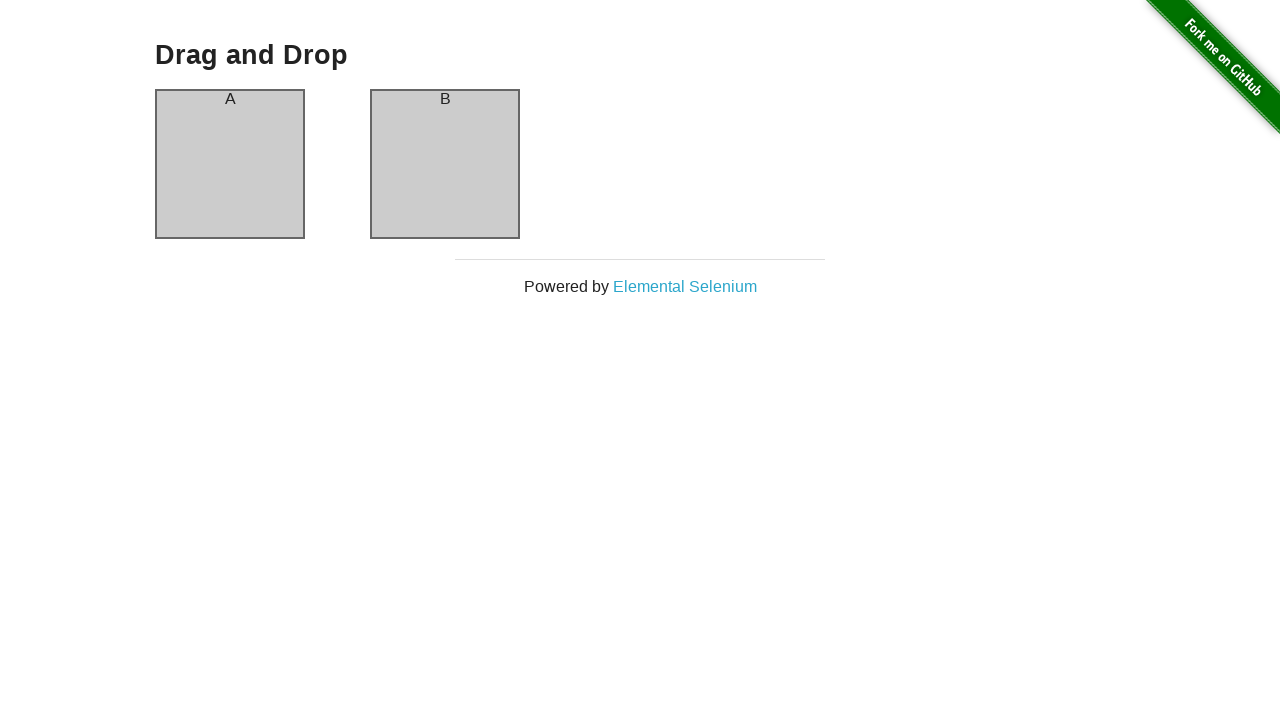

Verified column A header displays 'A' before drag and drop
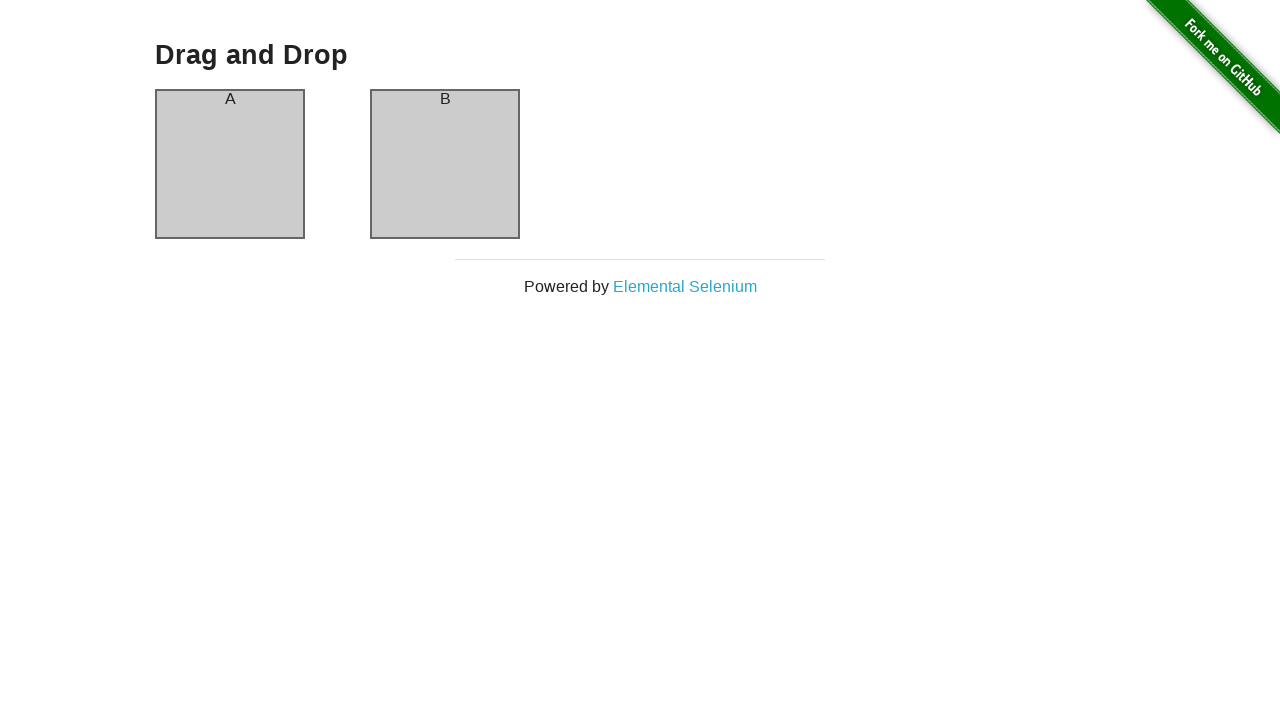

Dragged column A to column B position at (445, 164)
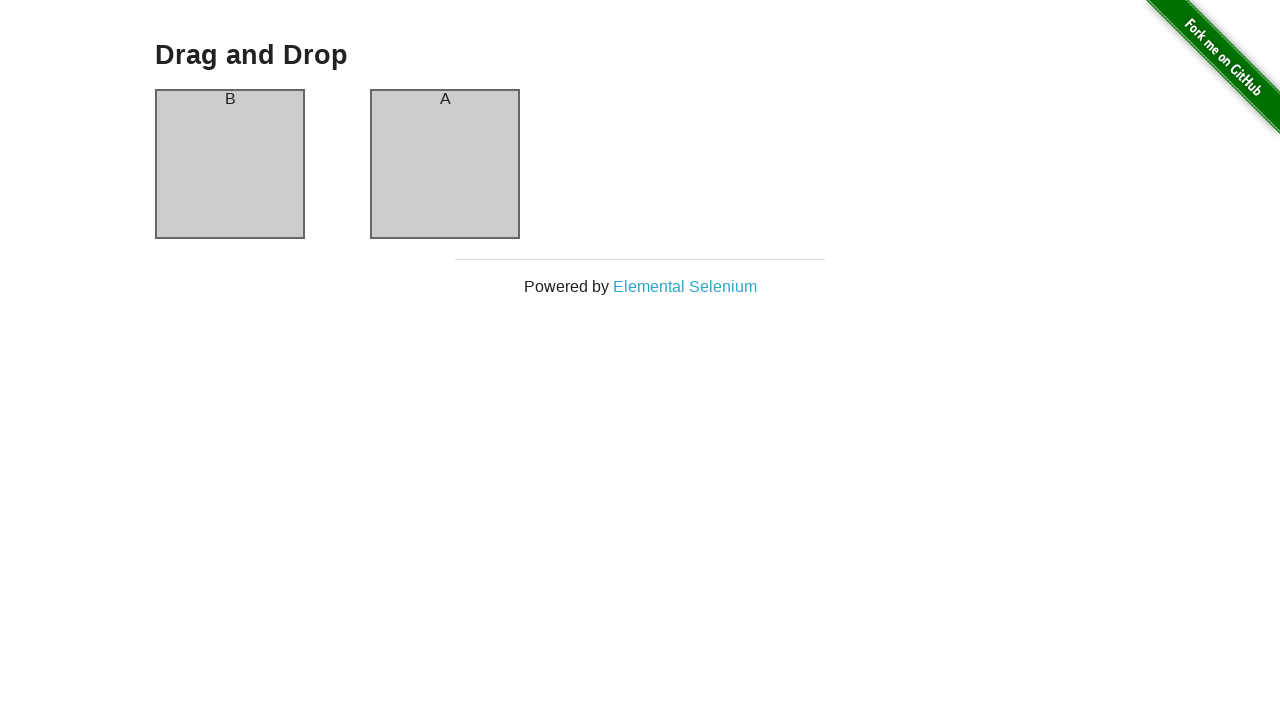

Verified columns swapped - column A header now displays 'B' after drag and drop
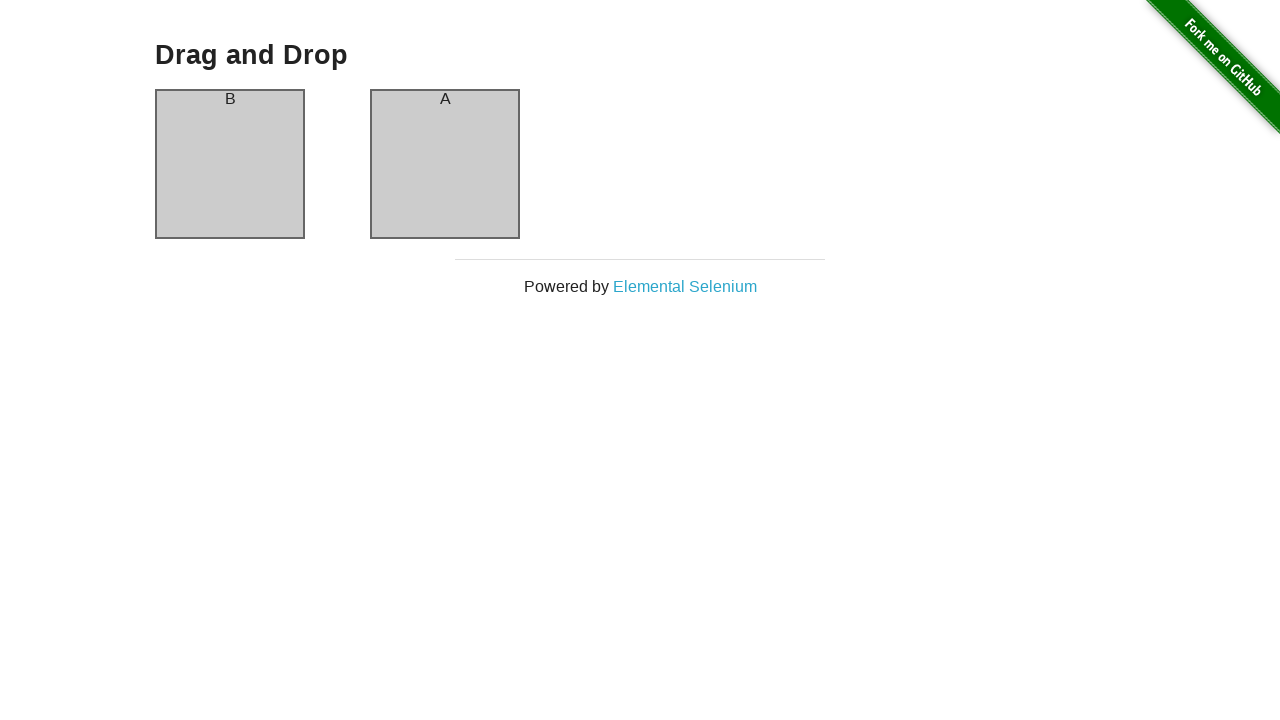

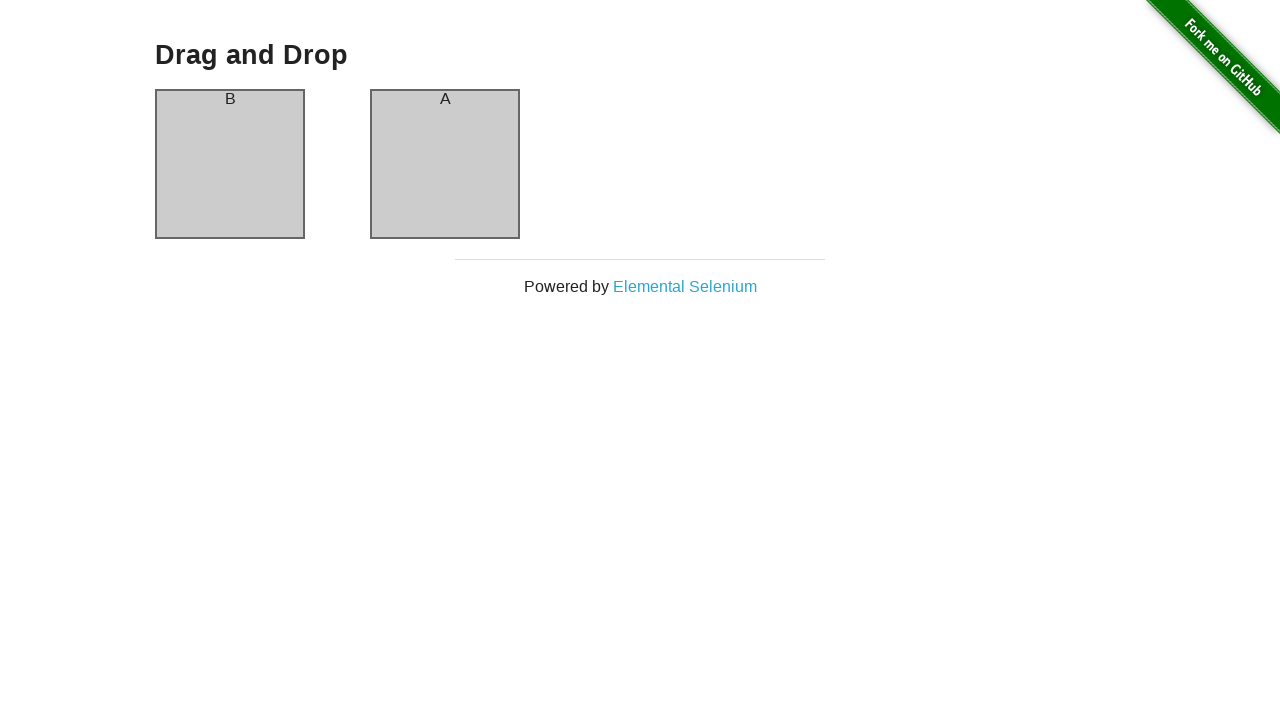